Navigates to Slashdot homepage and clicks on the "Software" category link to view software-related stories

Starting URL: https://slashdot.org/

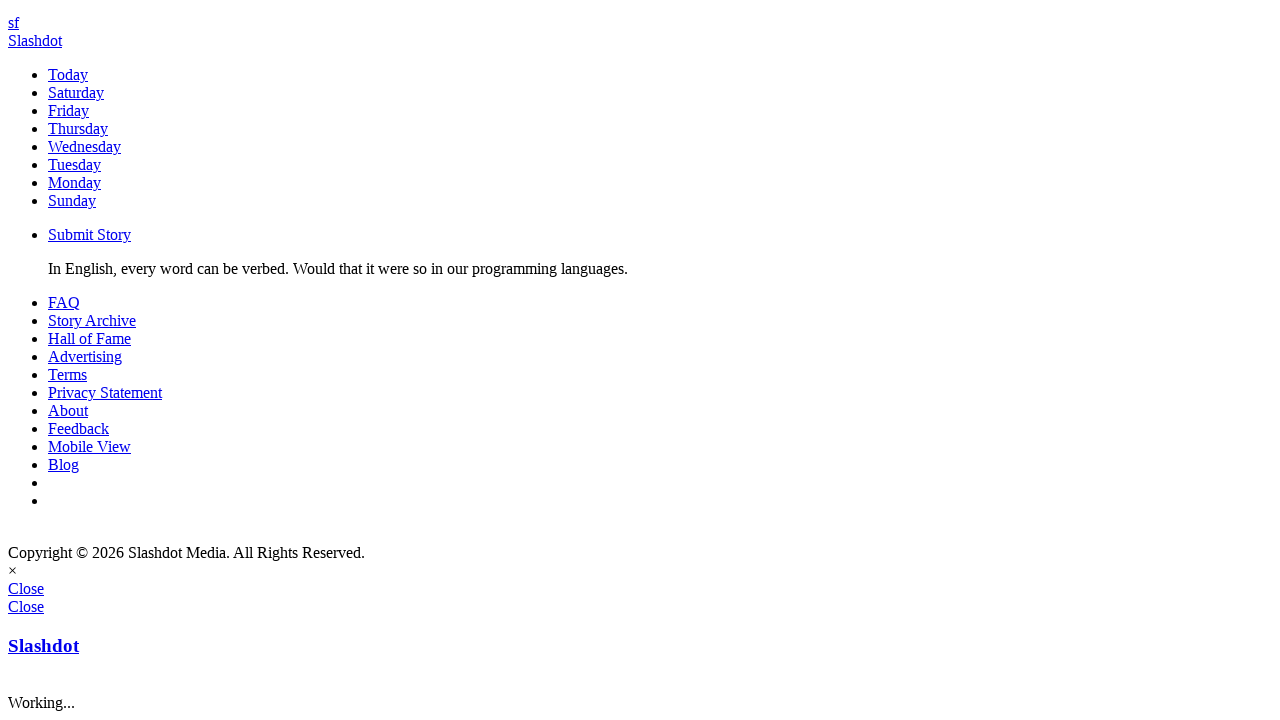

Waited for Slashdot homepage to load (networkidle)
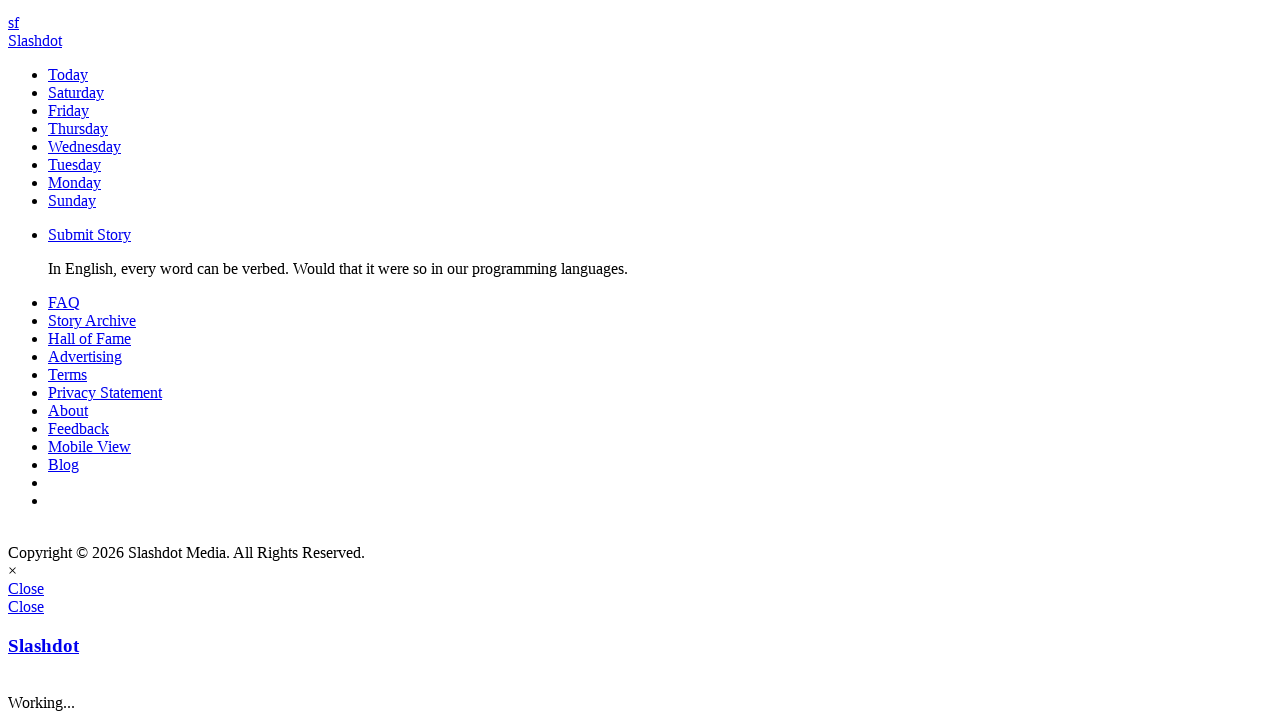

Clicked on the 'Software' category link at (76, 165) on text=Software
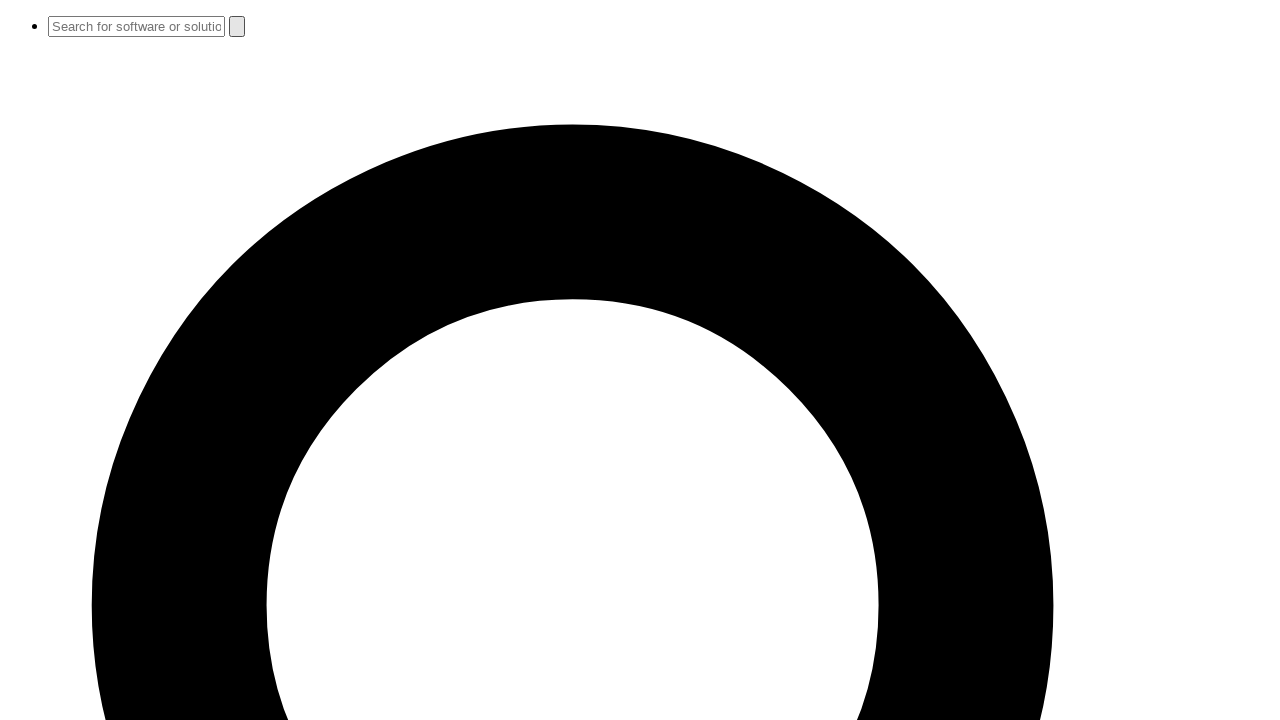

Waited for Software category page to load (networkidle)
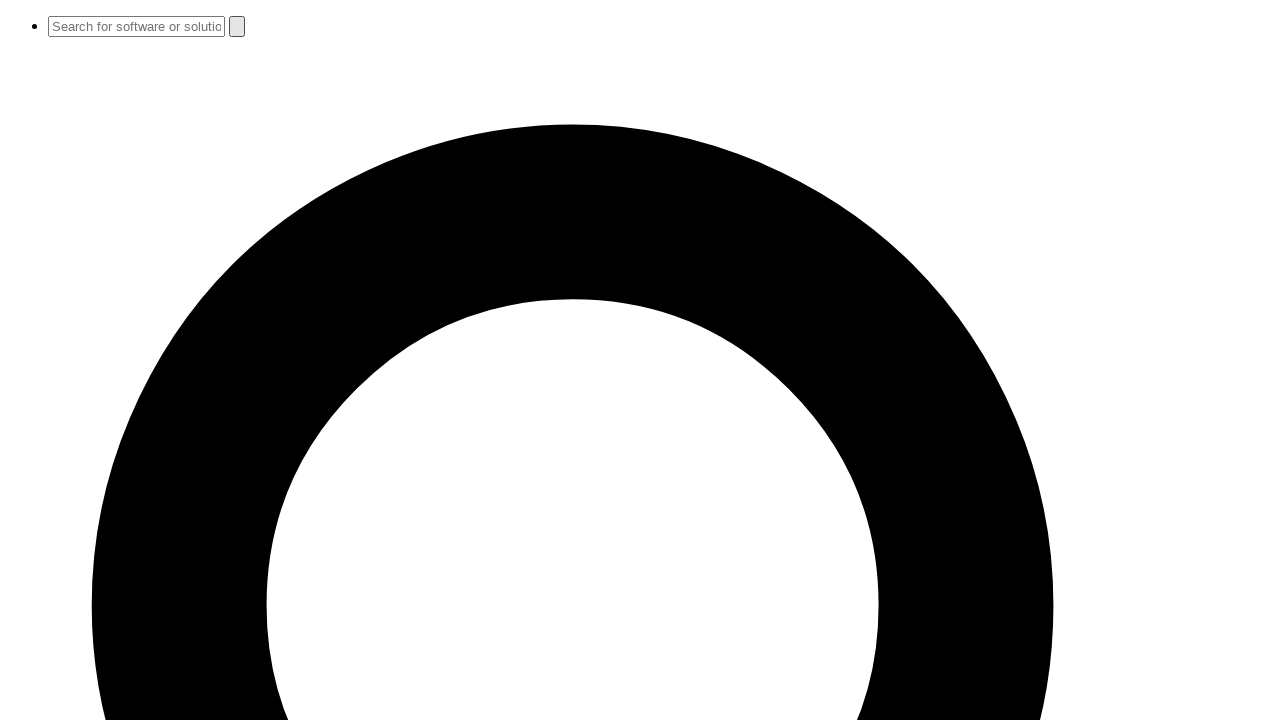

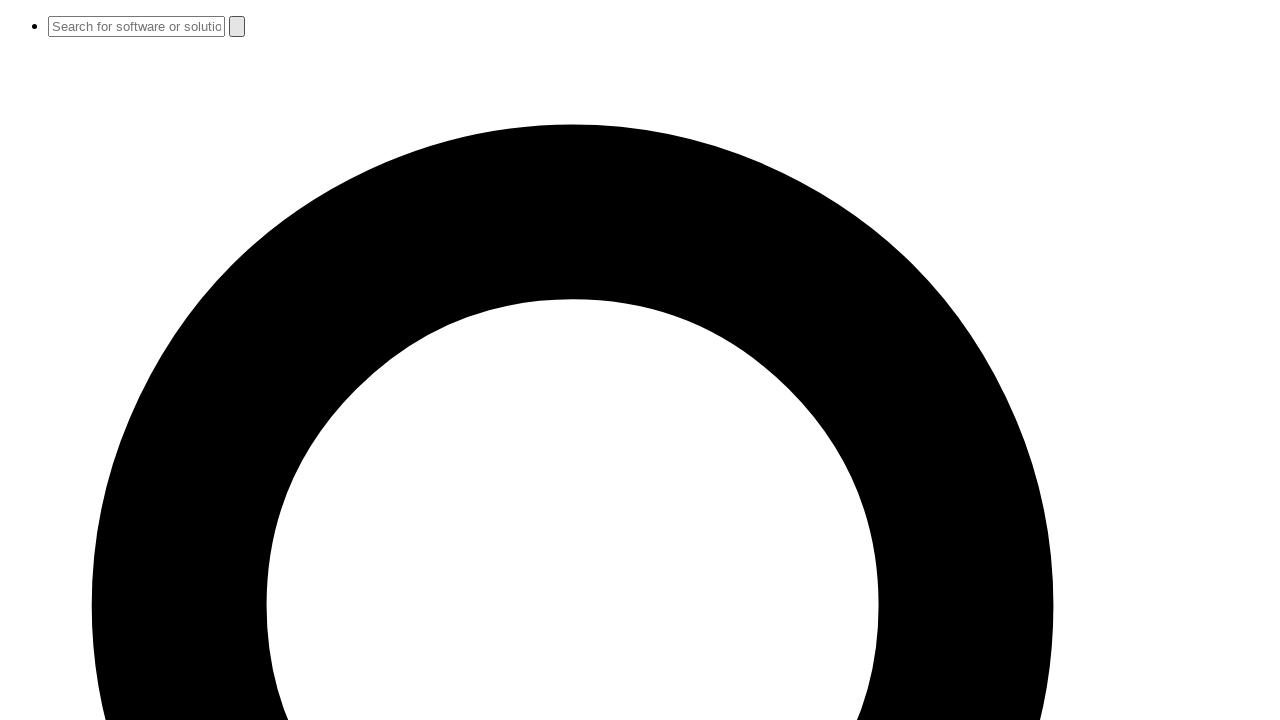